Tests static dropdown selection functionality by selecting currency options using different methods (by index, visible text, and value)

Starting URL: https://rahulshettyacademy.com/dropdownsPractise/

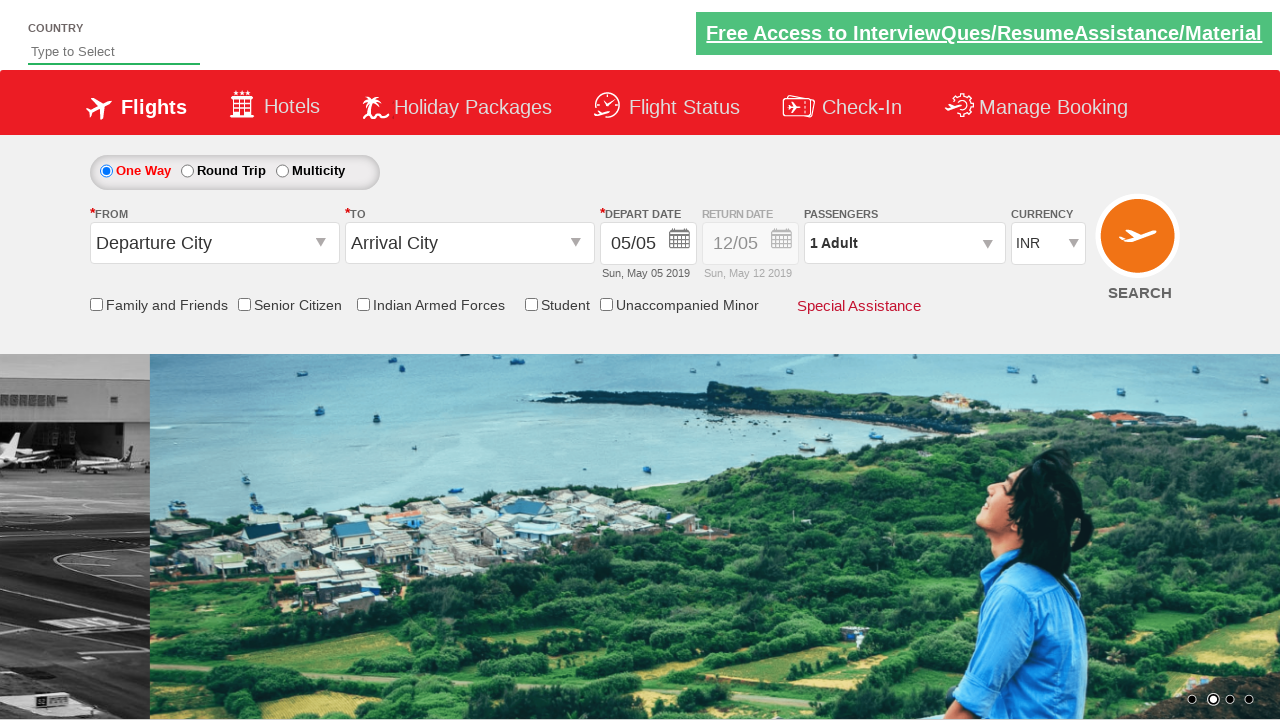

Located currency dropdown element
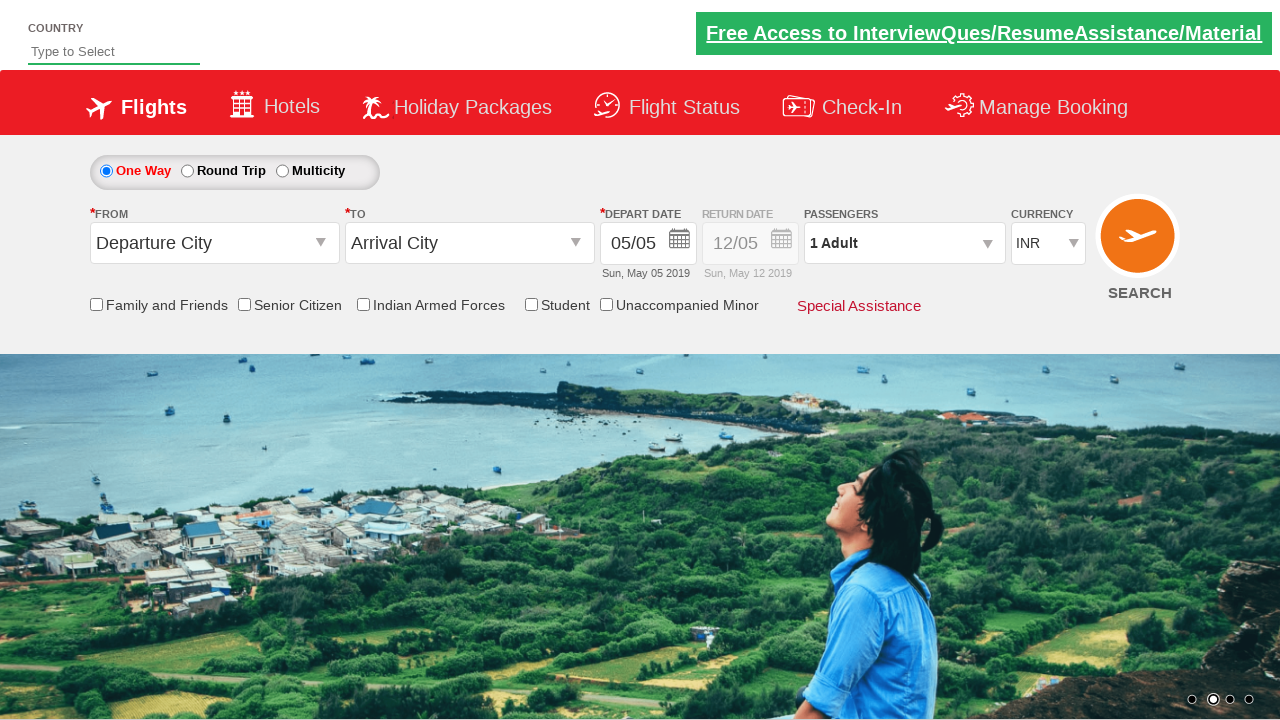

Selected dropdown option by index 2 (3rd option) on #ctl00_mainContent_DropDownListCurrency
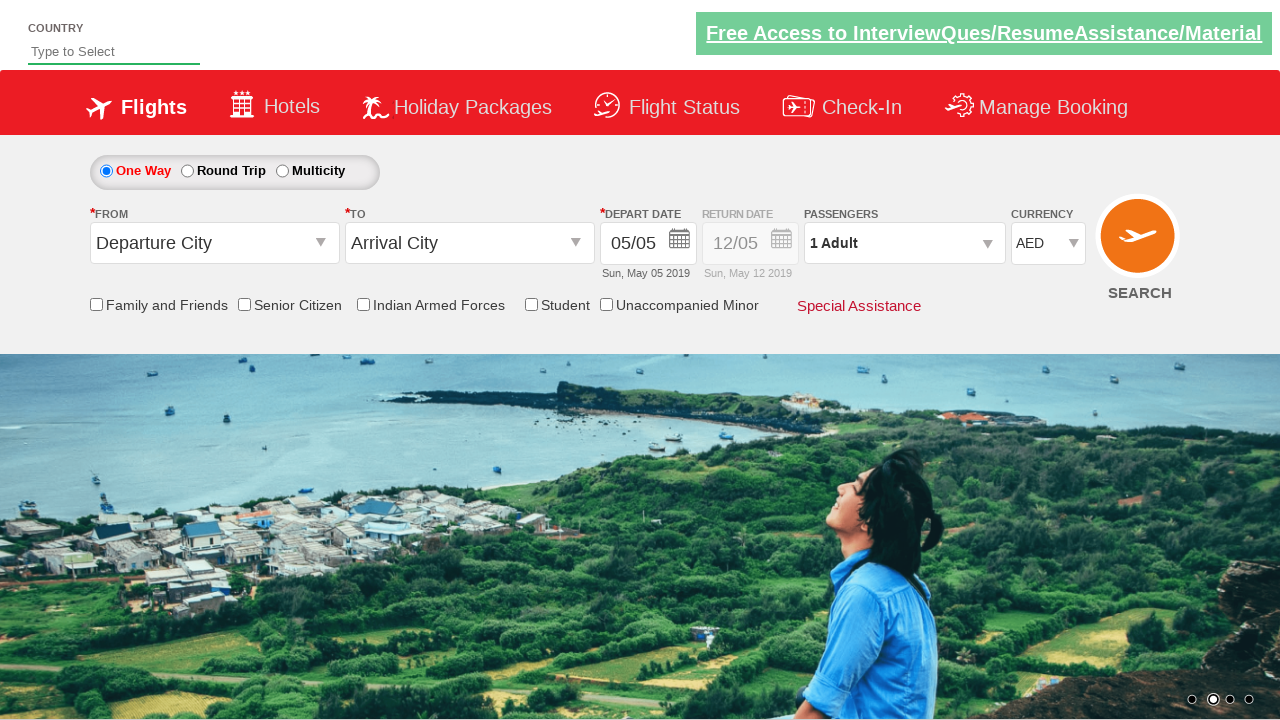

Retrieved selected option text: AED
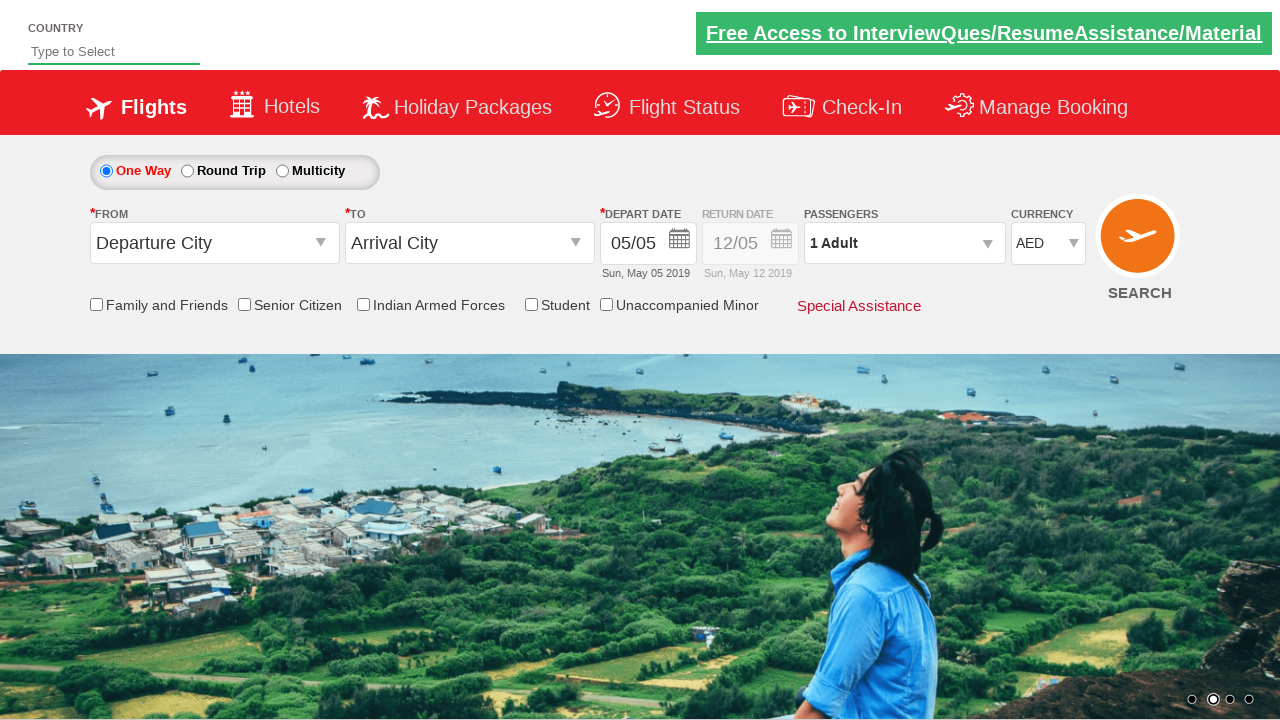

Selected dropdown option by visible text 'USD' on #ctl00_mainContent_DropDownListCurrency
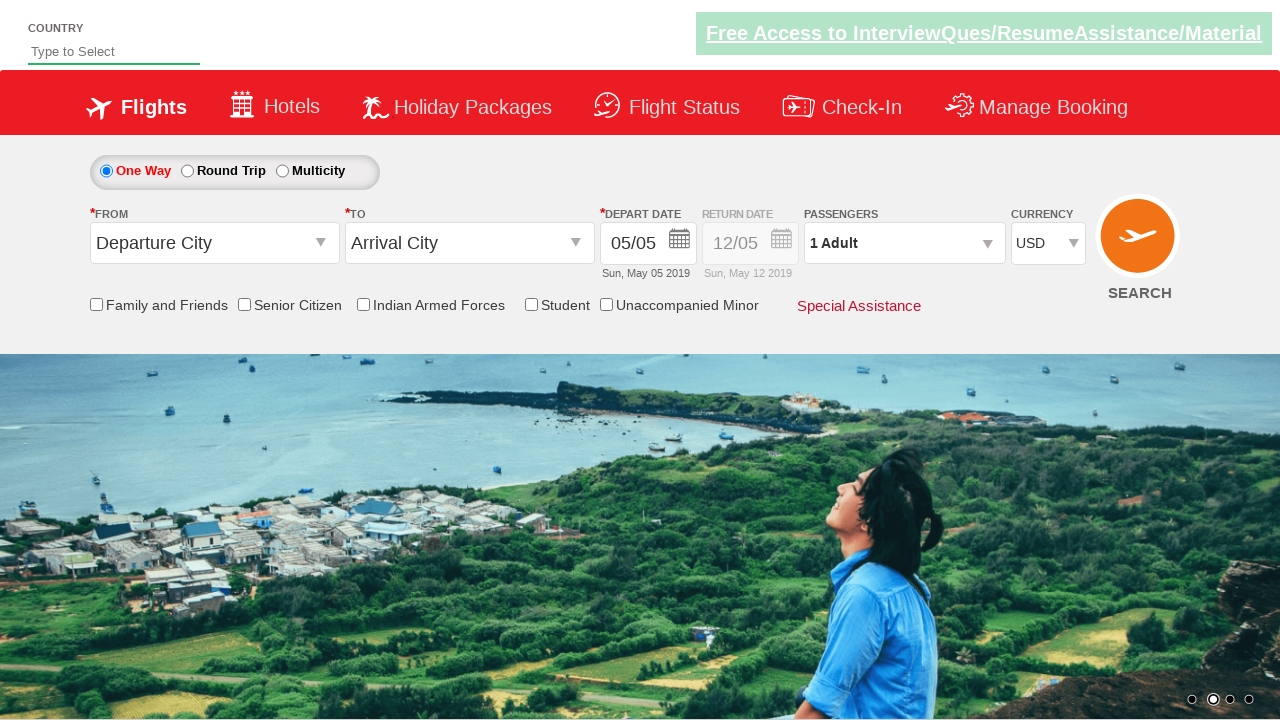

Retrieved selected option text: USD
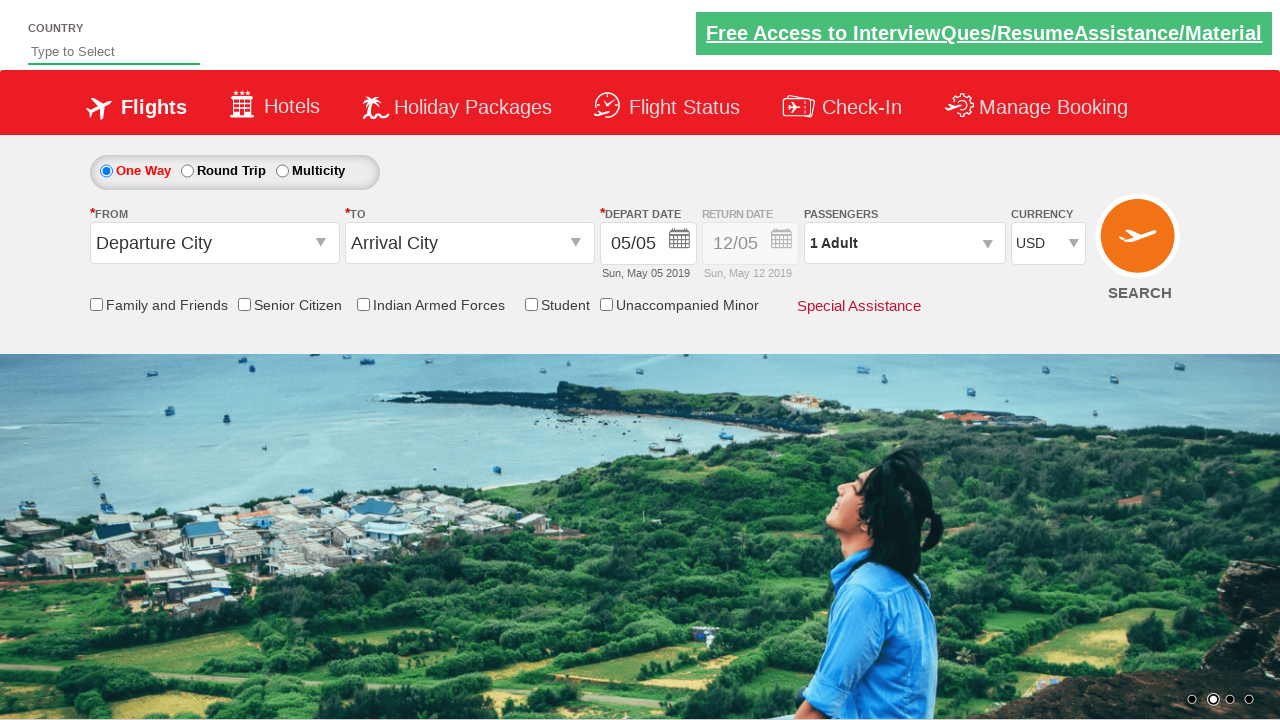

Selected dropdown option by value 'INR' on #ctl00_mainContent_DropDownListCurrency
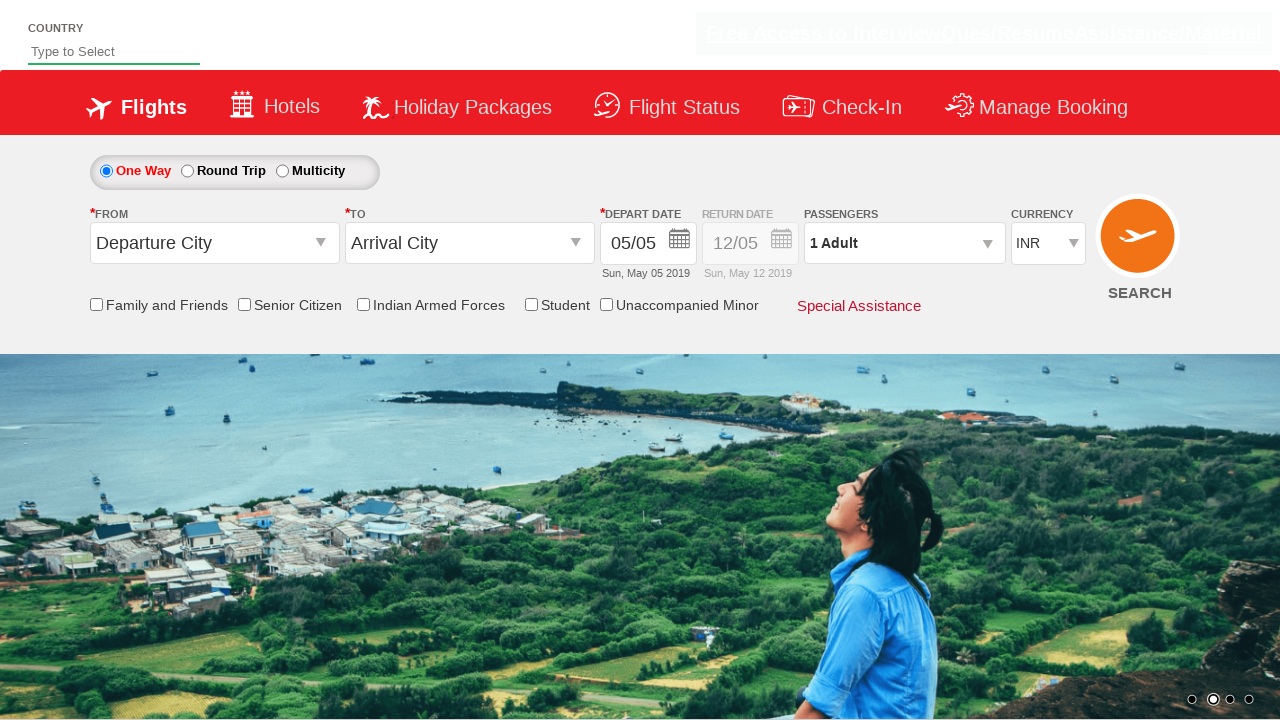

Retrieved selected option text: INR
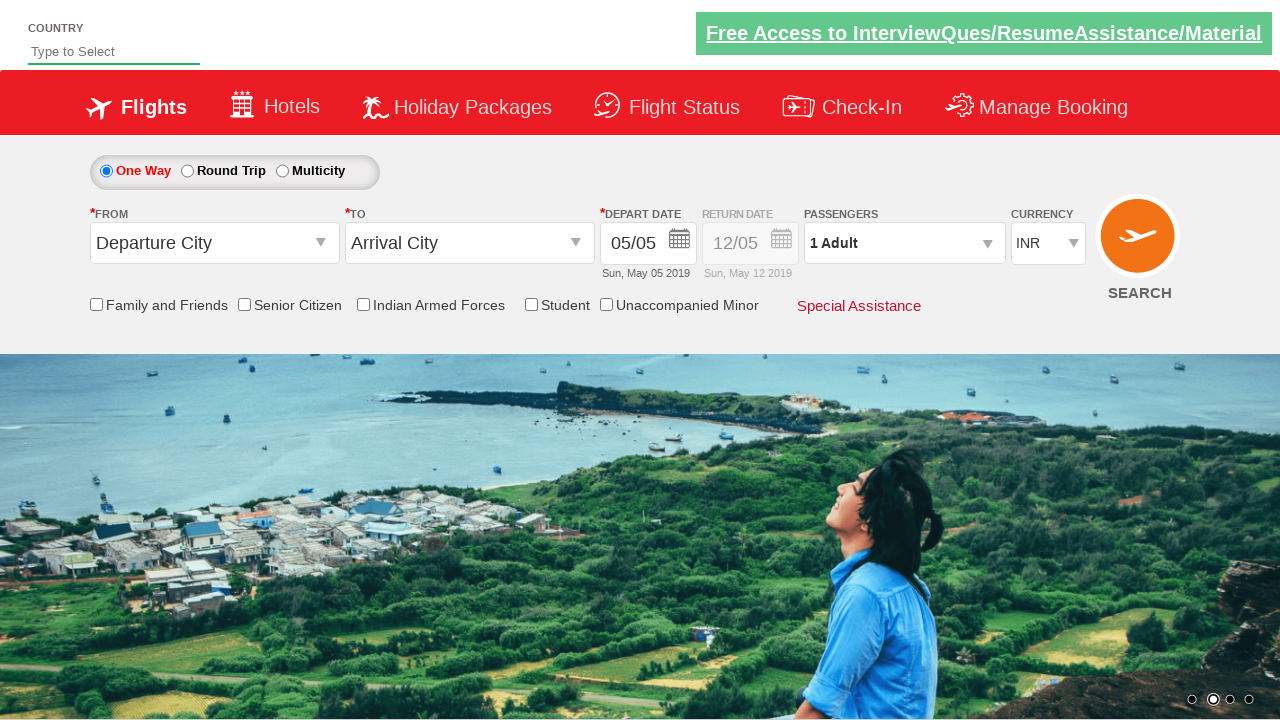

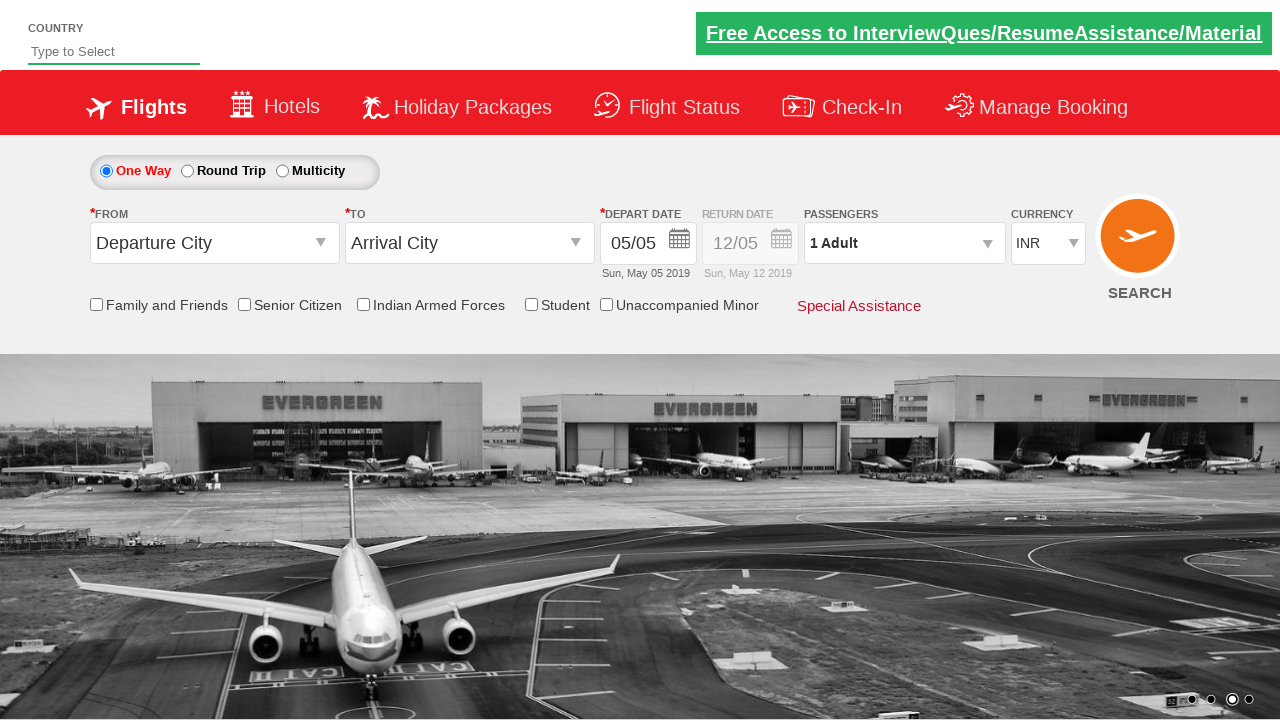